Scrolls down the Douban movie ranking page by executing JavaScript to simulate scrollbar scrolling to the bottom

Starting URL: https://movie.douban.com/typerank?type_name=剧情&type=11&interval_id=100:90&action=

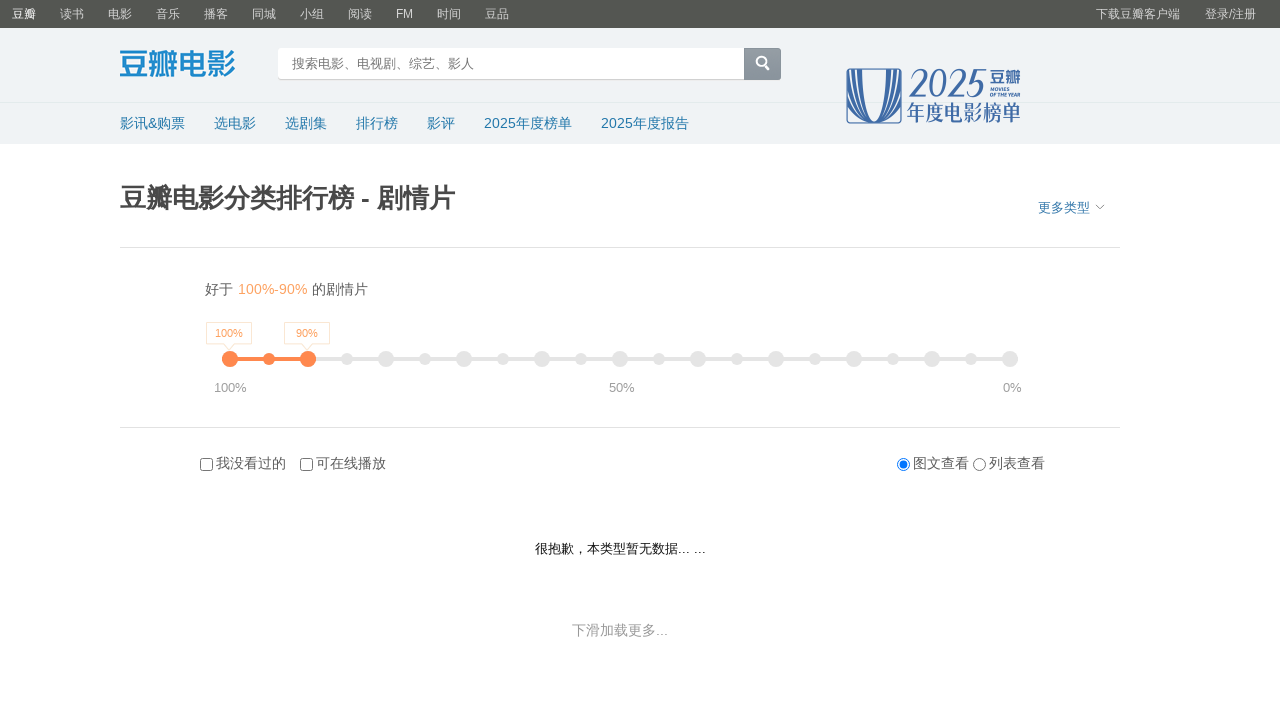

Scrolled down the Douban page by 10000 pixels using JavaScript
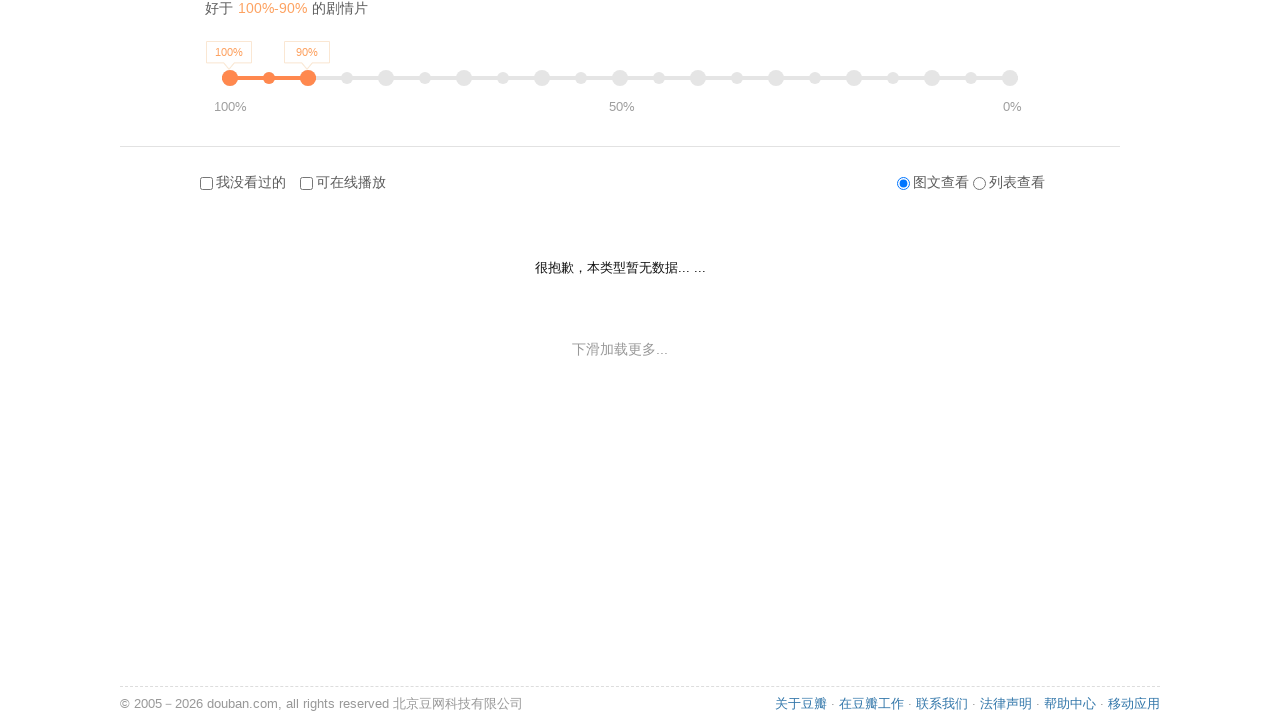

Waited 3 seconds for content to load after scrolling
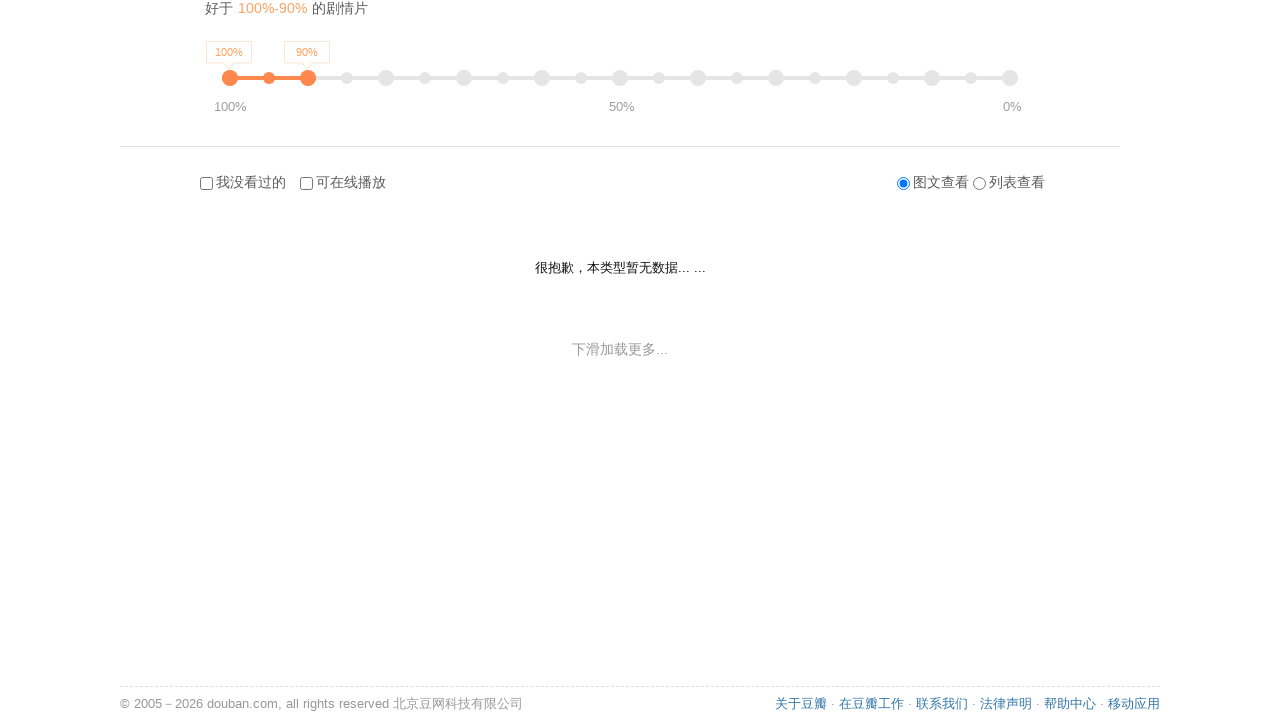

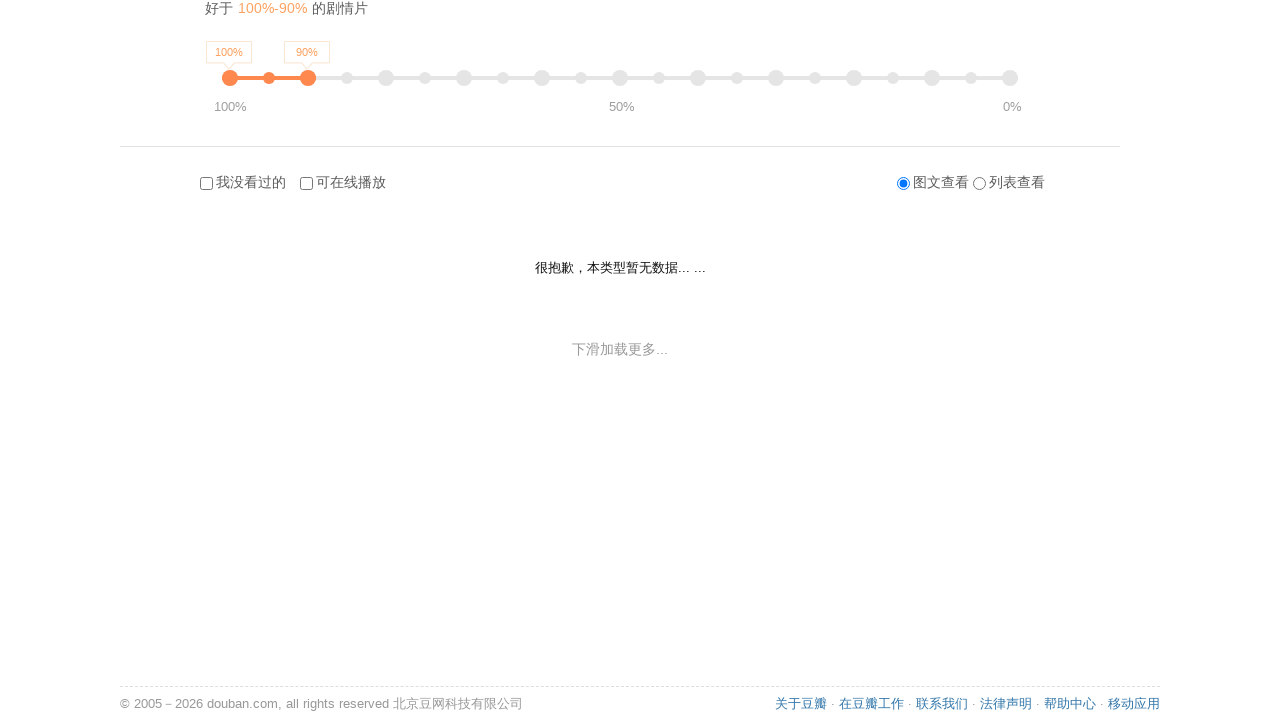